Navigates to OpenXCell website and verifies that links are present on the page by waiting for anchor elements to load.

Starting URL: https://www.openxcell.com

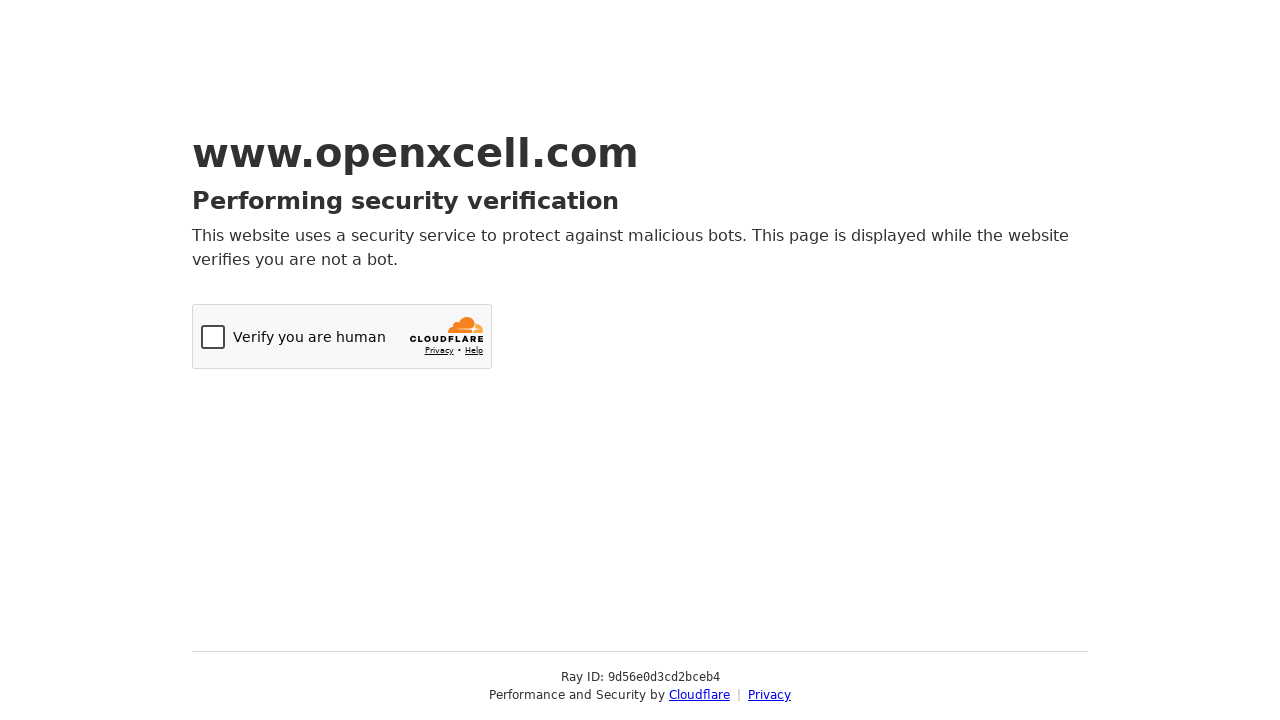

Navigated to OpenXCell website (https://www.openxcell.com)
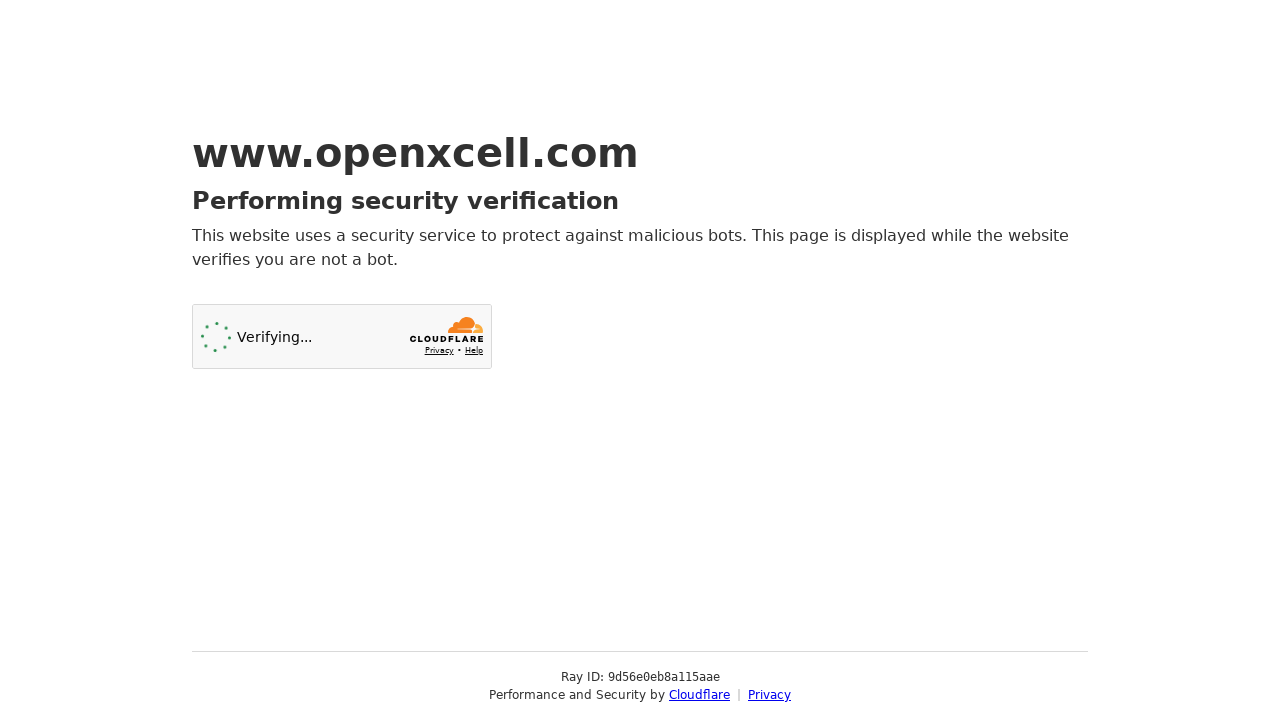

Waited for anchor elements to load on the page
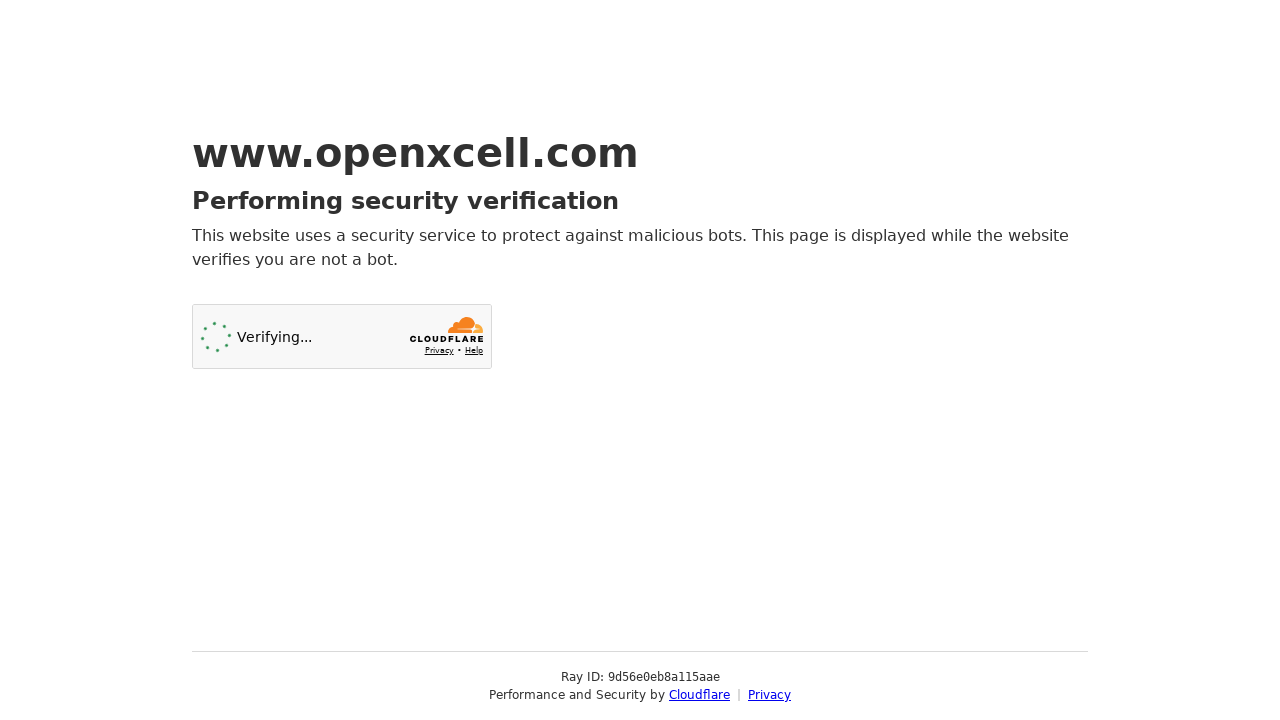

Located all anchor elements on the page
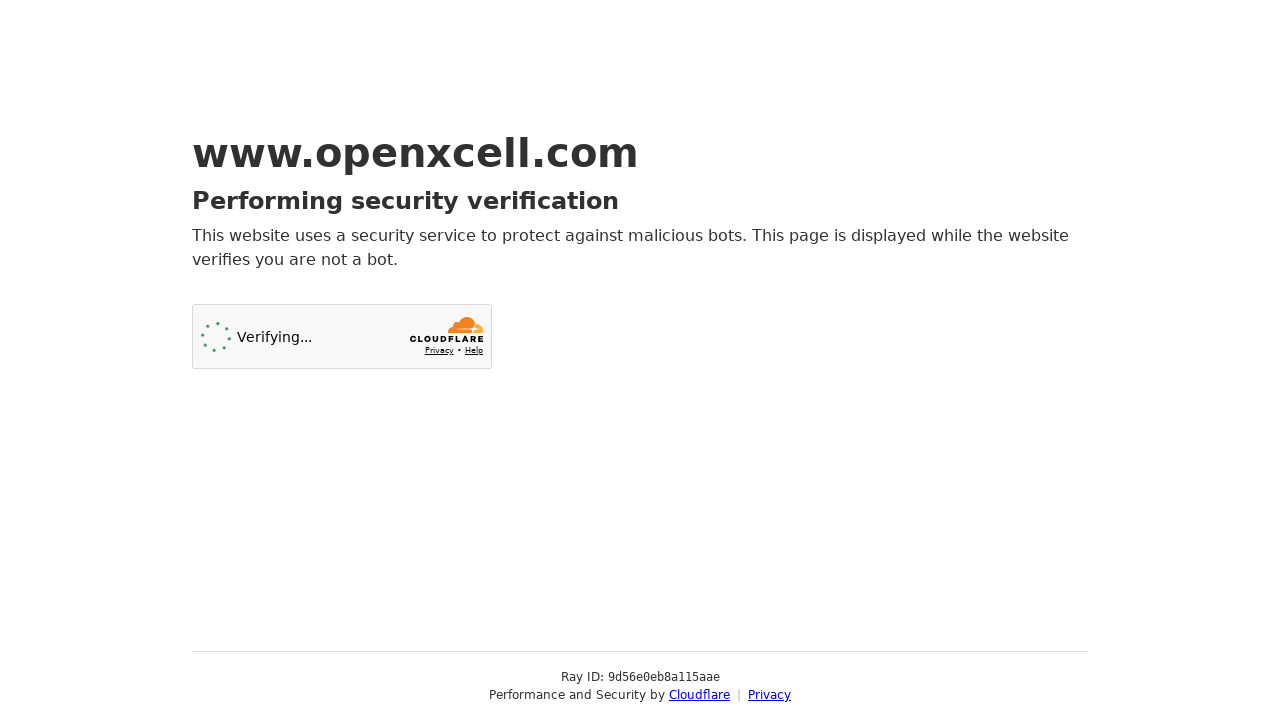

Verified that links are present on the page (count > 0)
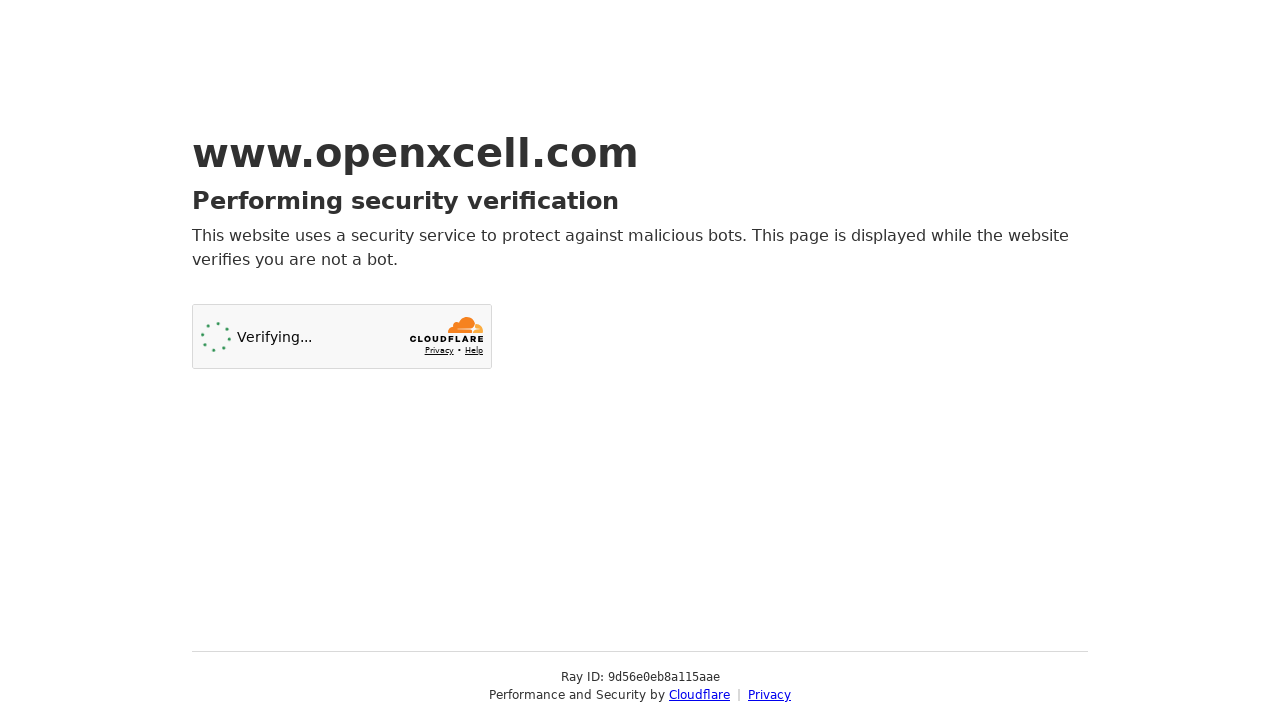

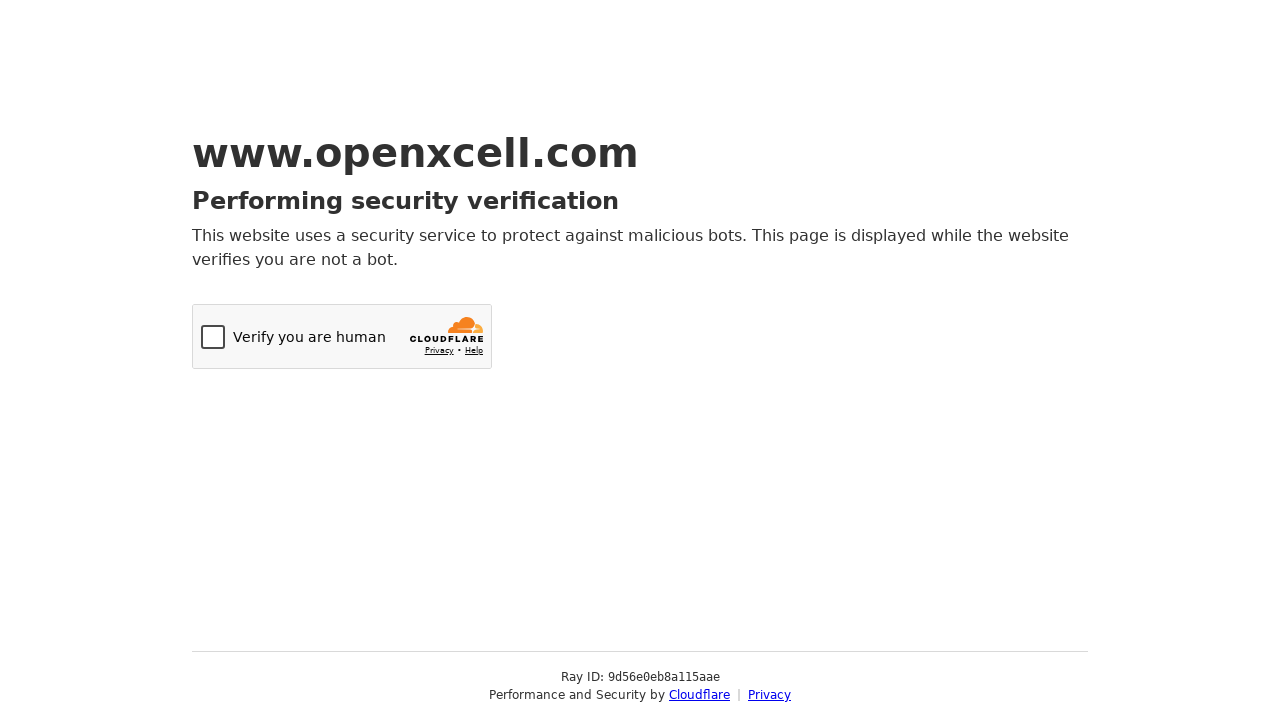